Verifies that the Watts and Associates homepage loads successfully by checking the HTTP response status and page title contains the expected text.

Starting URL: https://wattsandassociates.com/

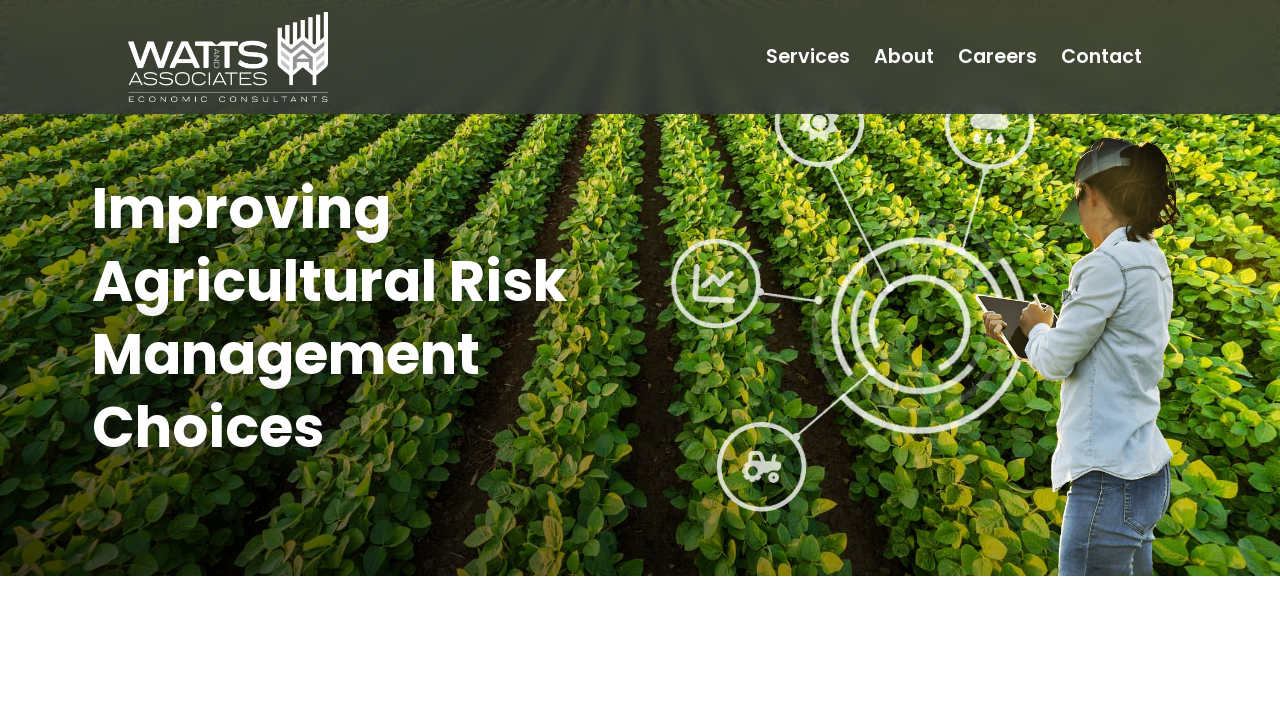

Navigated to Watts and Associates homepage
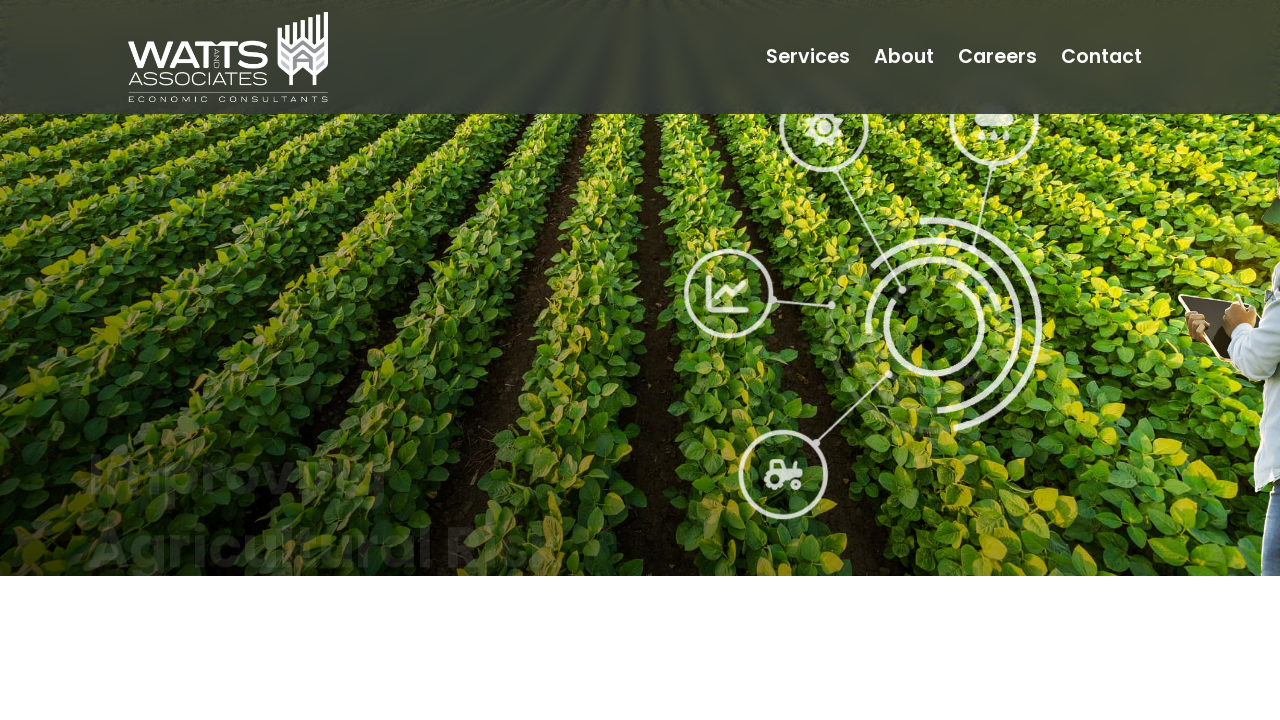

Verified HTTP response status: 200
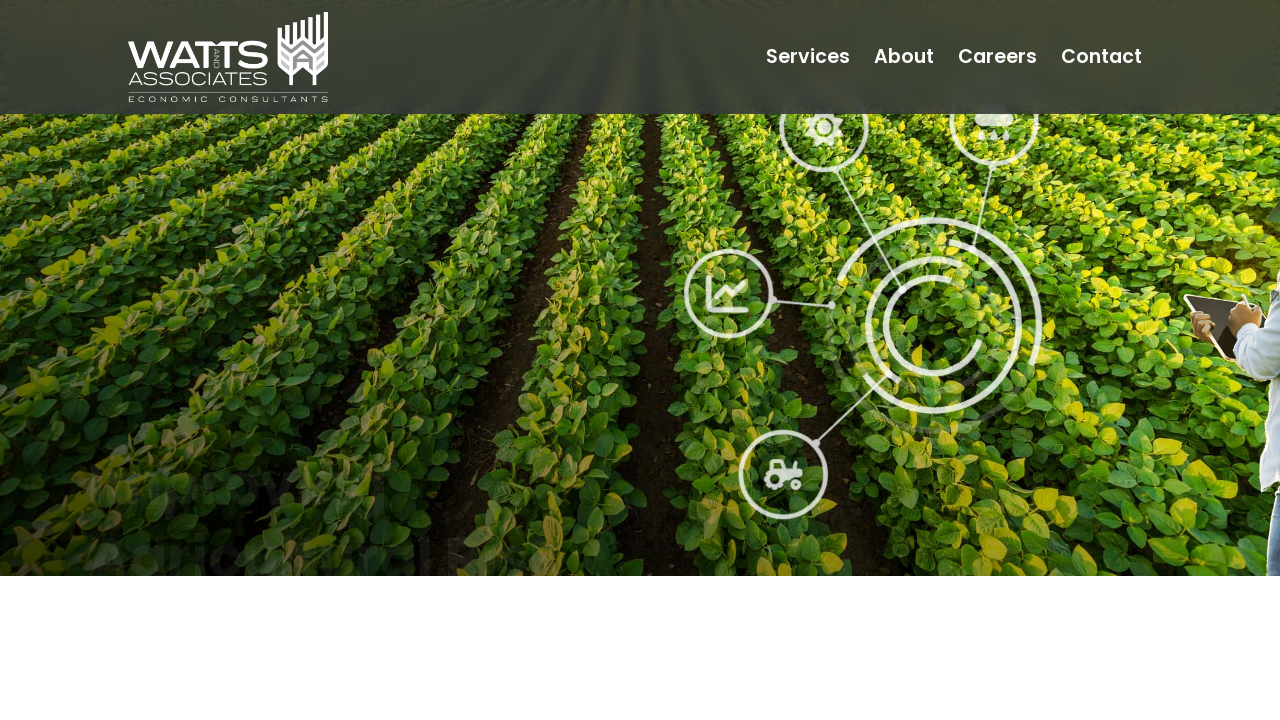

Verified page title contains 'Watts and Associates - Agricultural Risk Management'
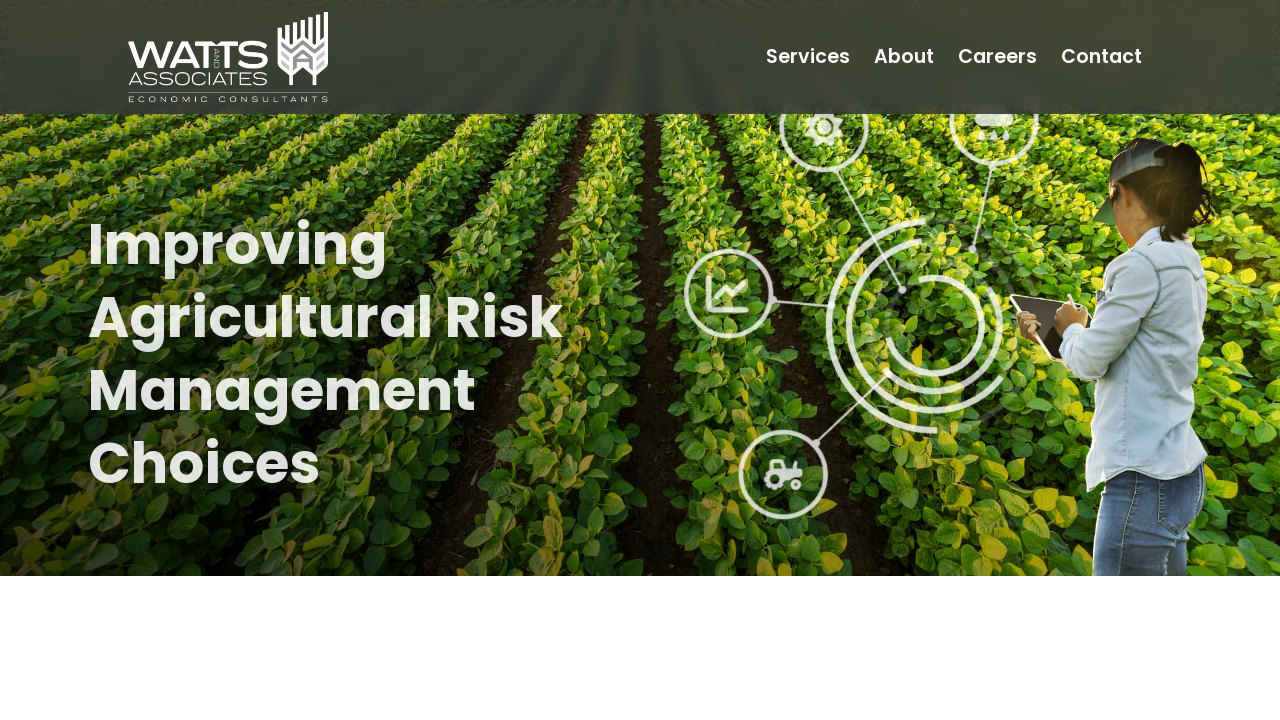

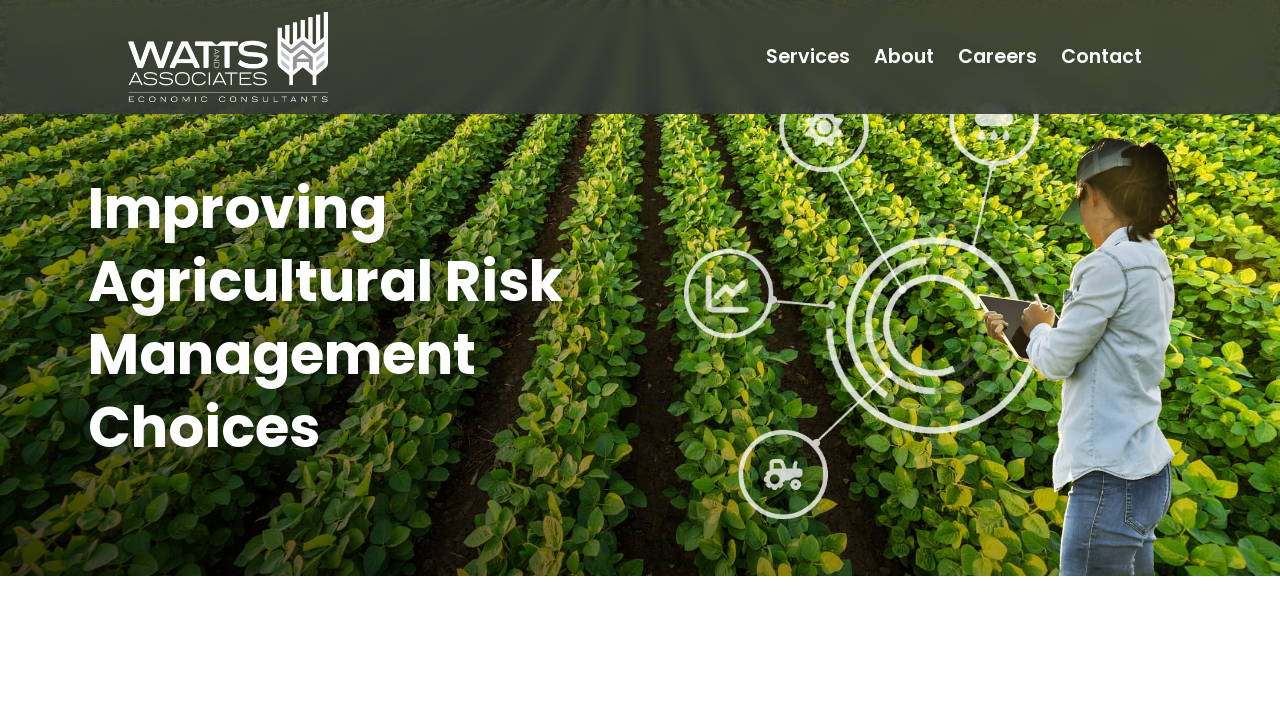